Tests JavaScript information alert by clicking the alert button, accepting the alert, and verifying the success message is displayed

Starting URL: http://practice.cydeo.com/javascript_alerts

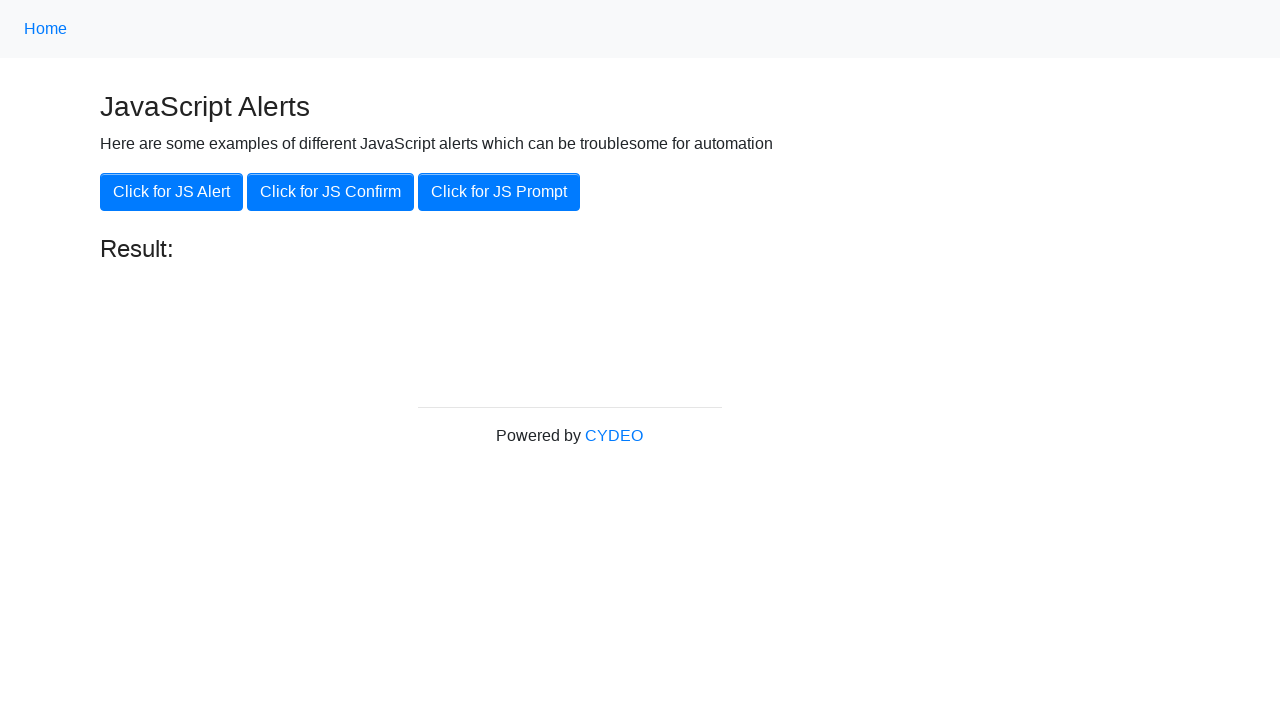

Clicked the 'Click for JS Alert' button at (172, 192) on xpath=//button[.='Click for JS Alert']
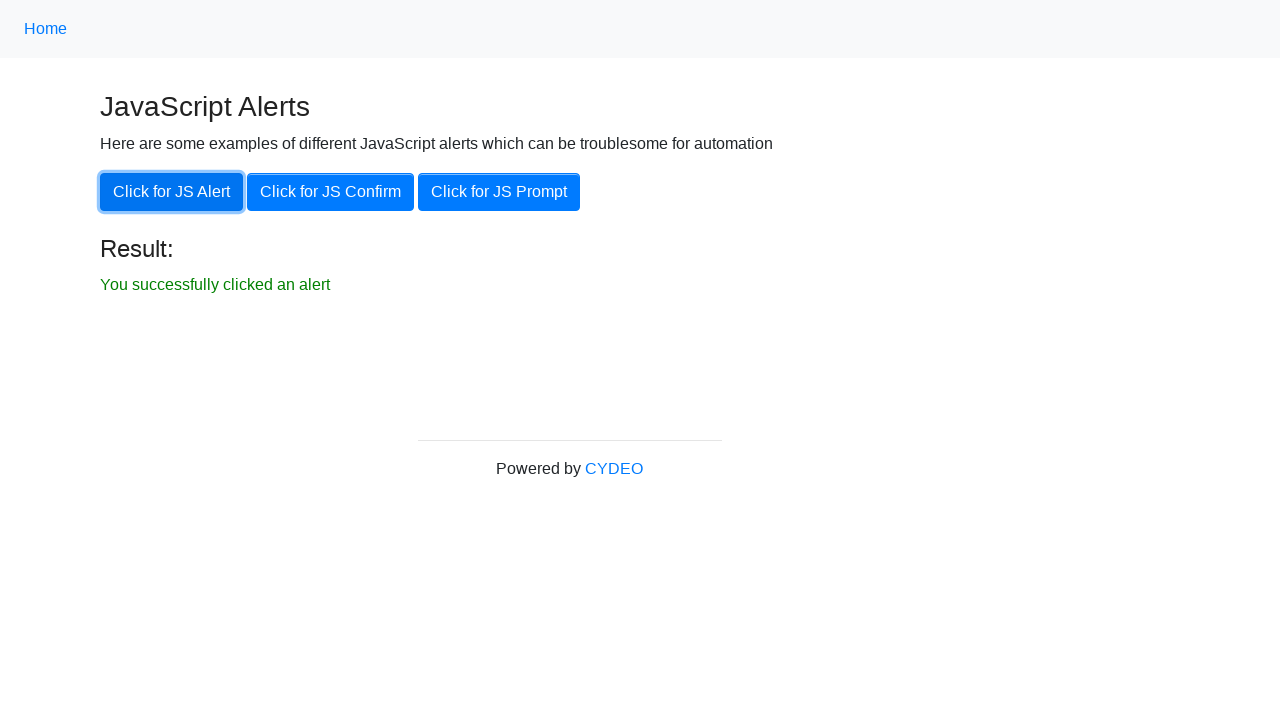

Set up dialog handler to accept the alert
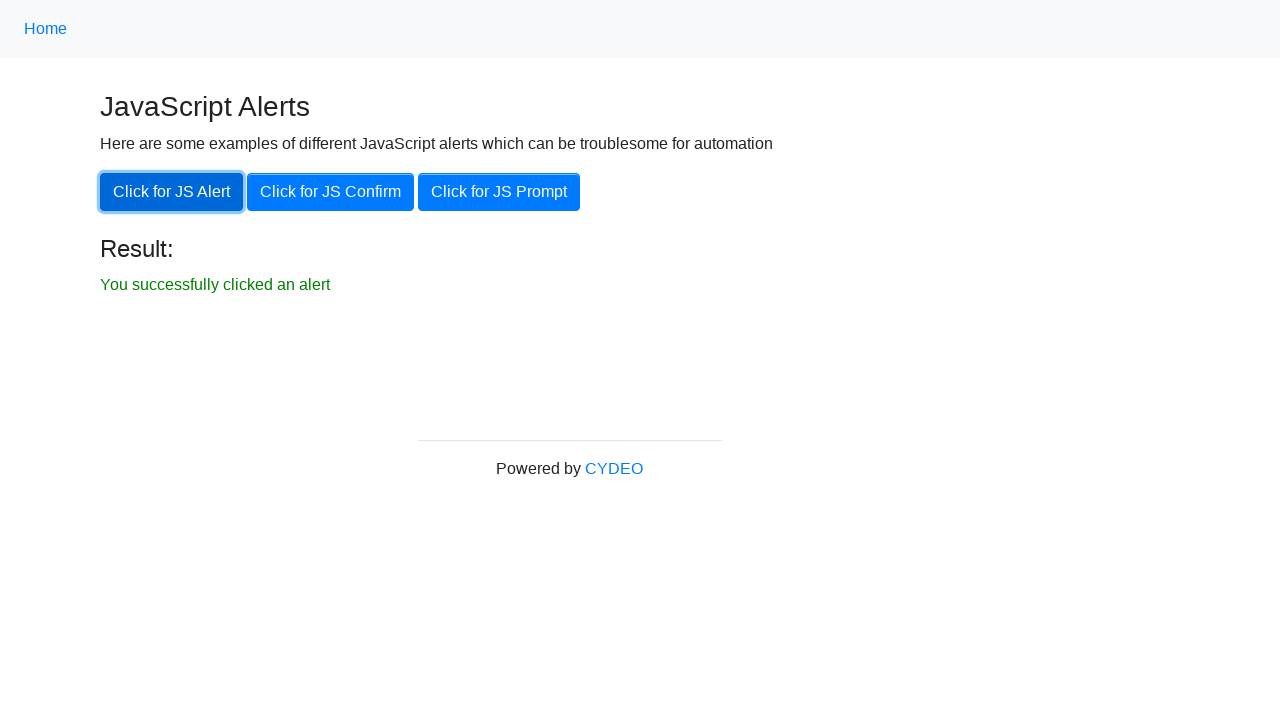

Result message became visible after accepting alert
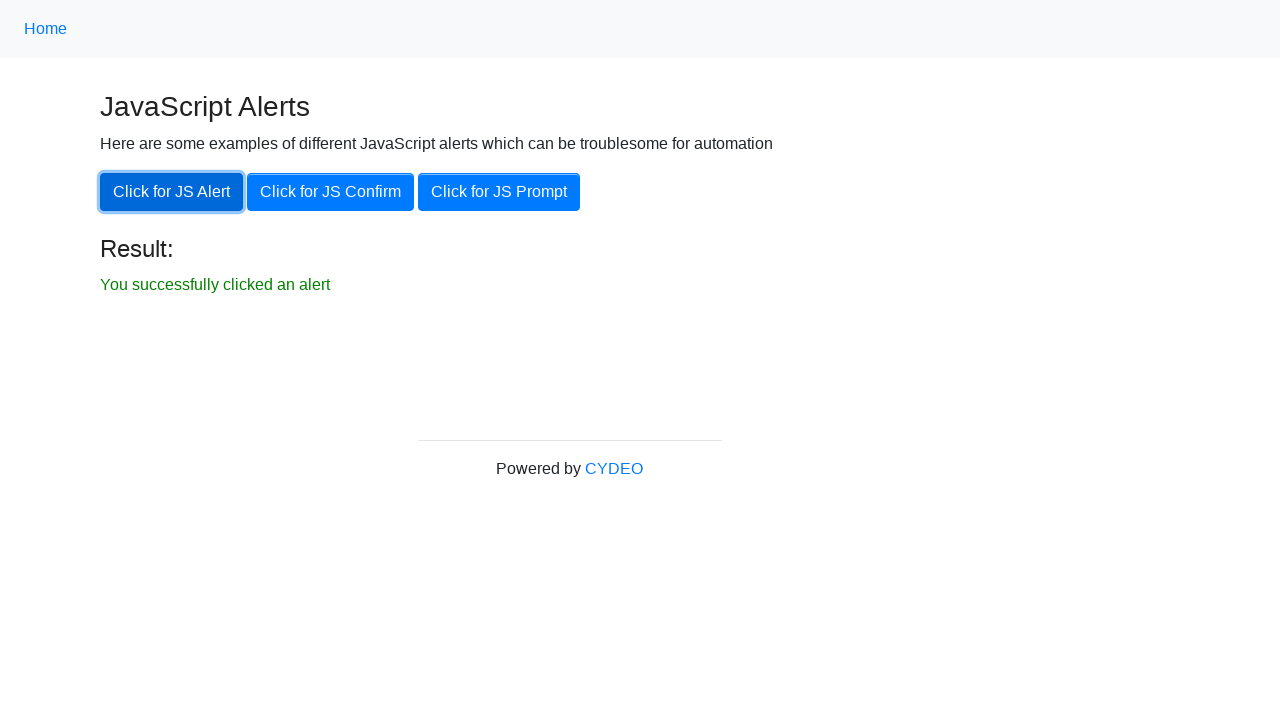

Verified success message displays 'You successfully clicked an alert'
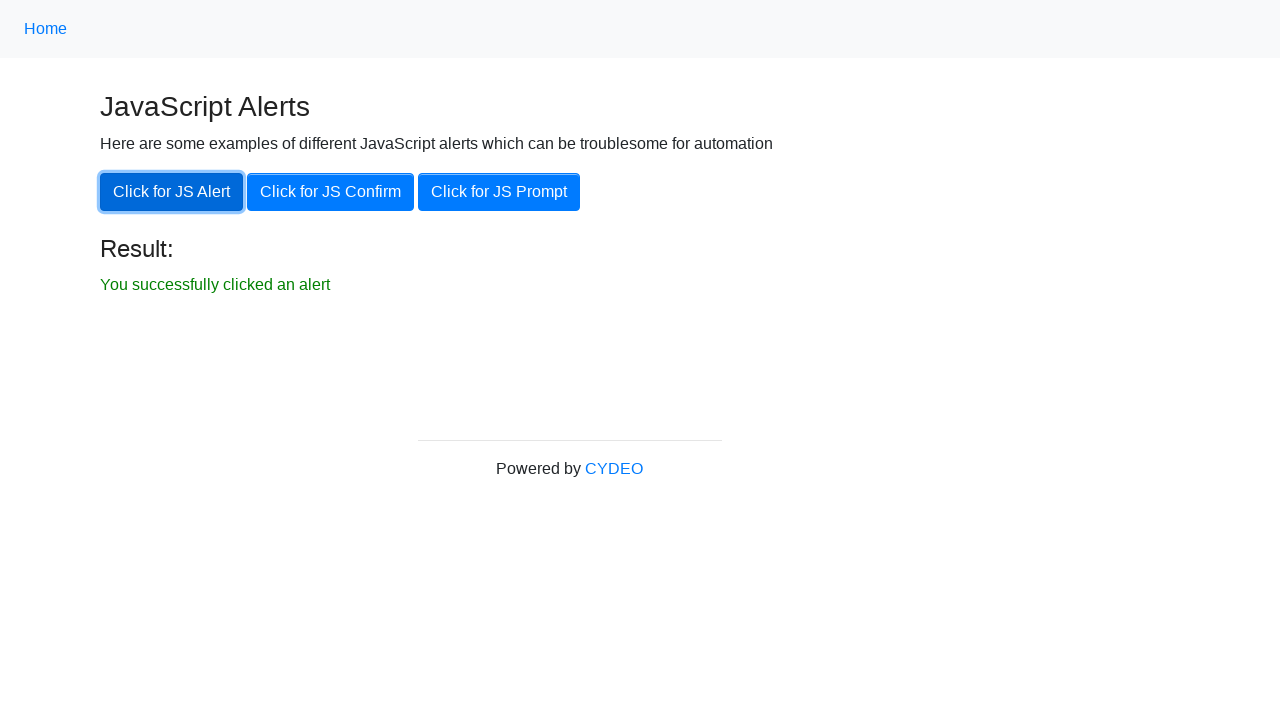

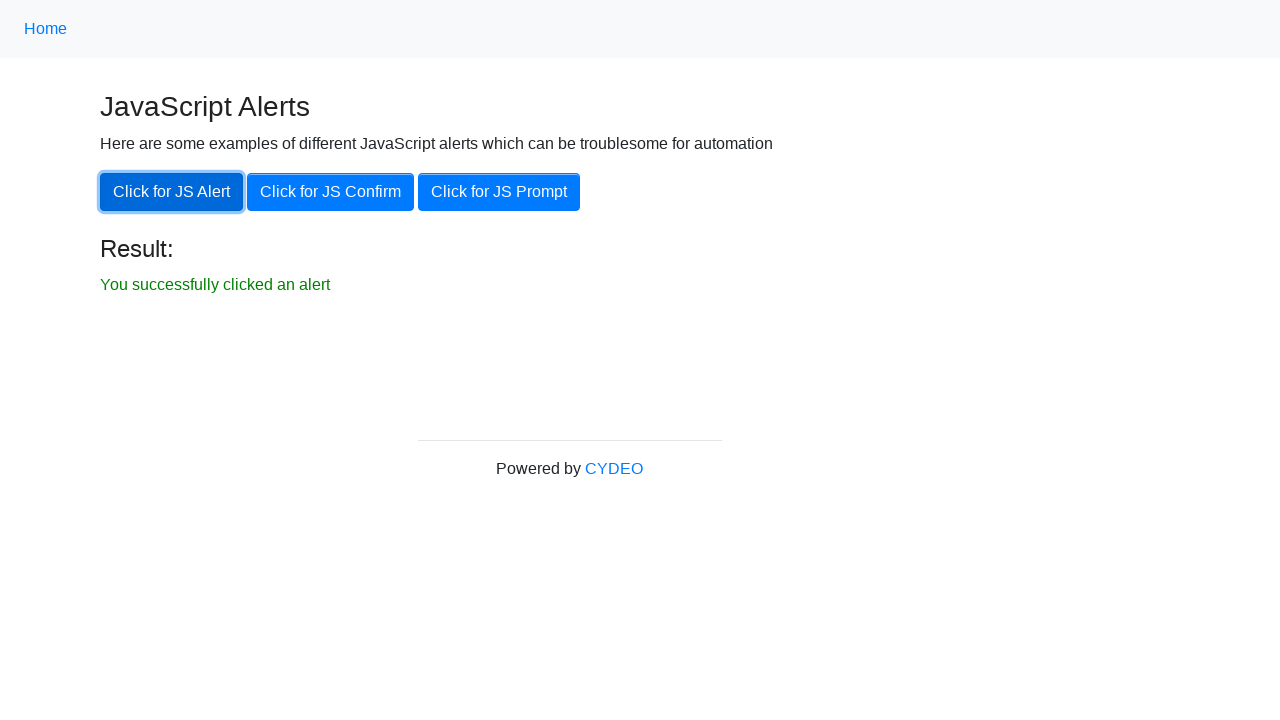